Navigates to the IEEE Xplore homepage and verifies the page loads successfully

Starting URL: https://ieeexplore.ieee.org/Xplore/home.jsp

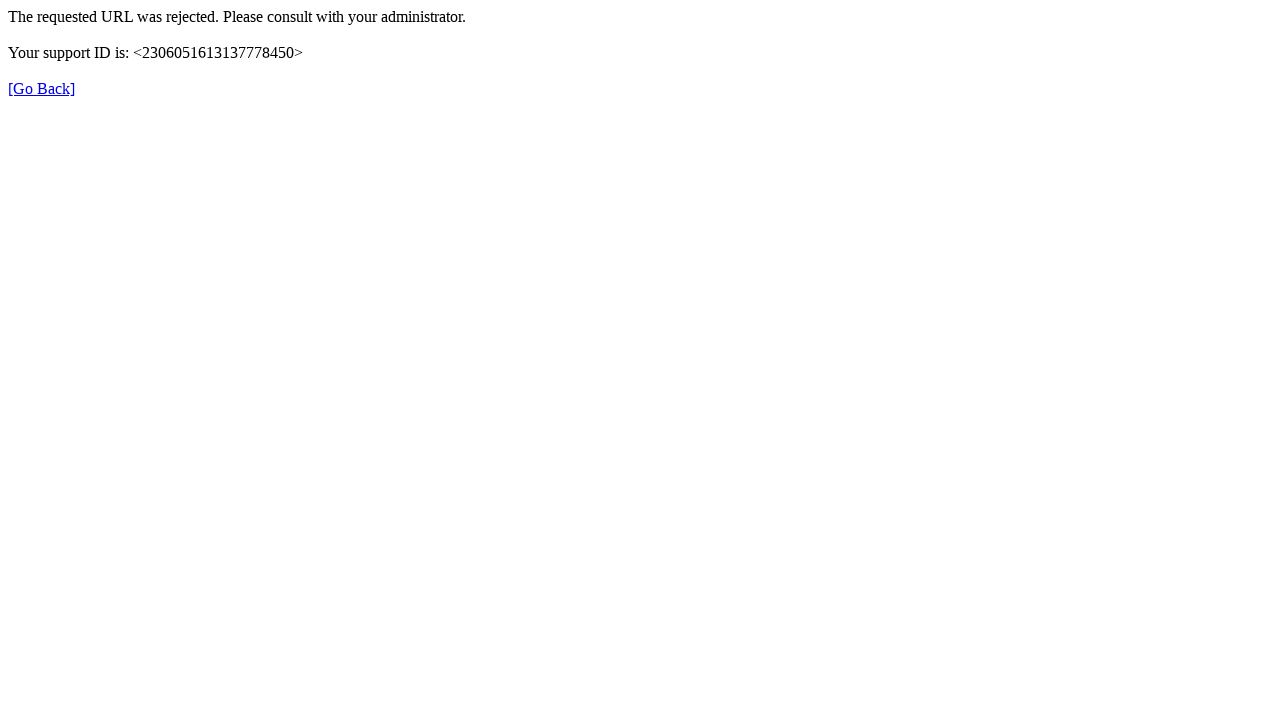

Navigated to IEEE Xplore homepage
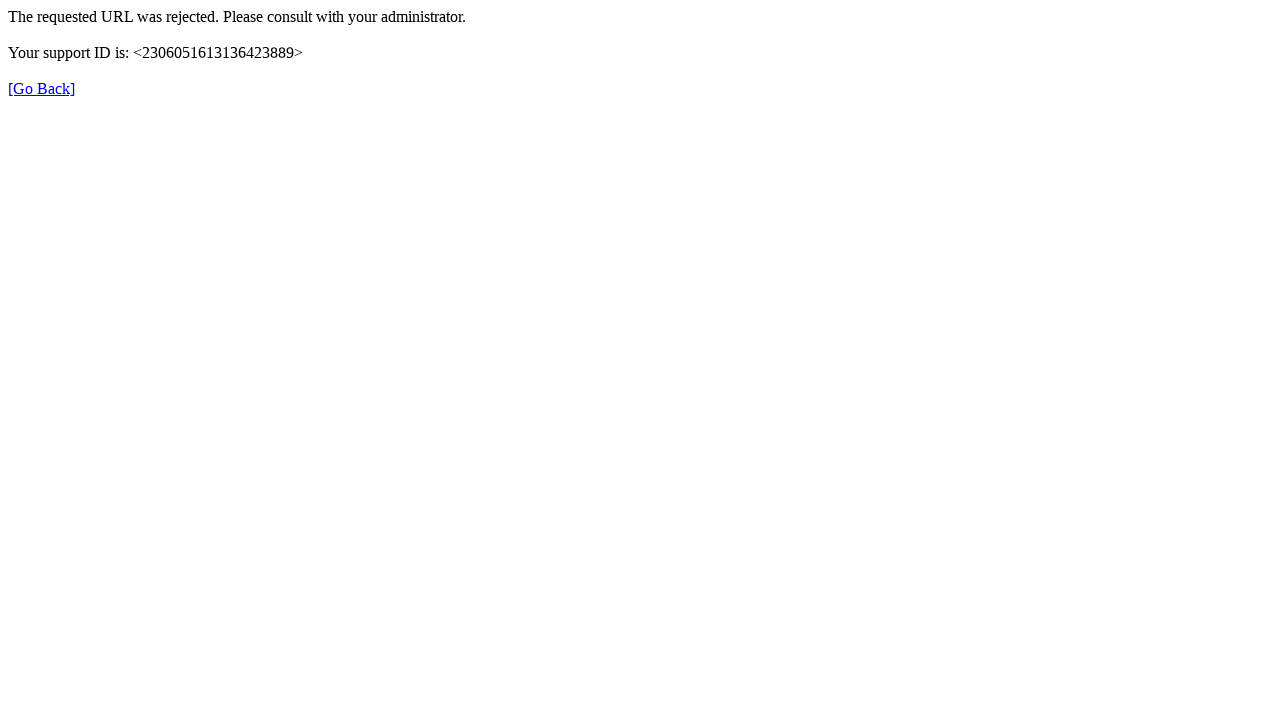

Page DOM content loaded successfully
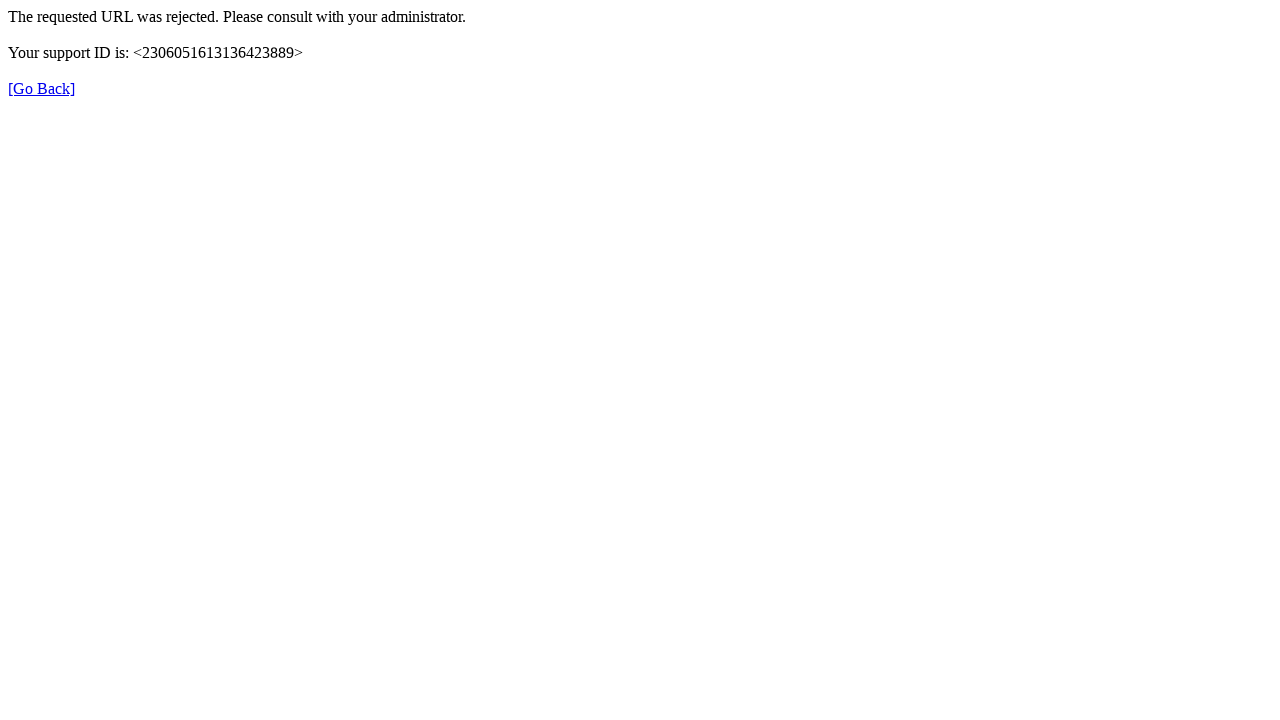

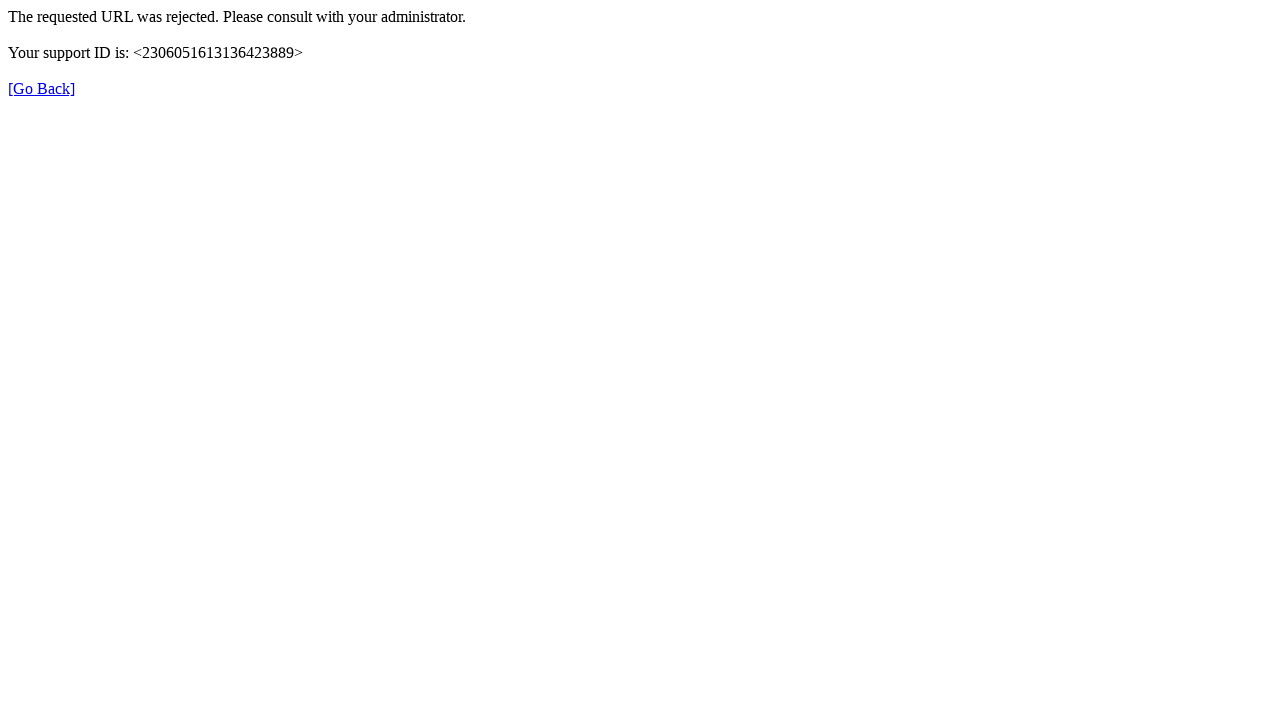